Verifies that the FirstName, LastName, UserName, and Password labels are displayed correctly on the register page

Starting URL: https://demoqa.com/register

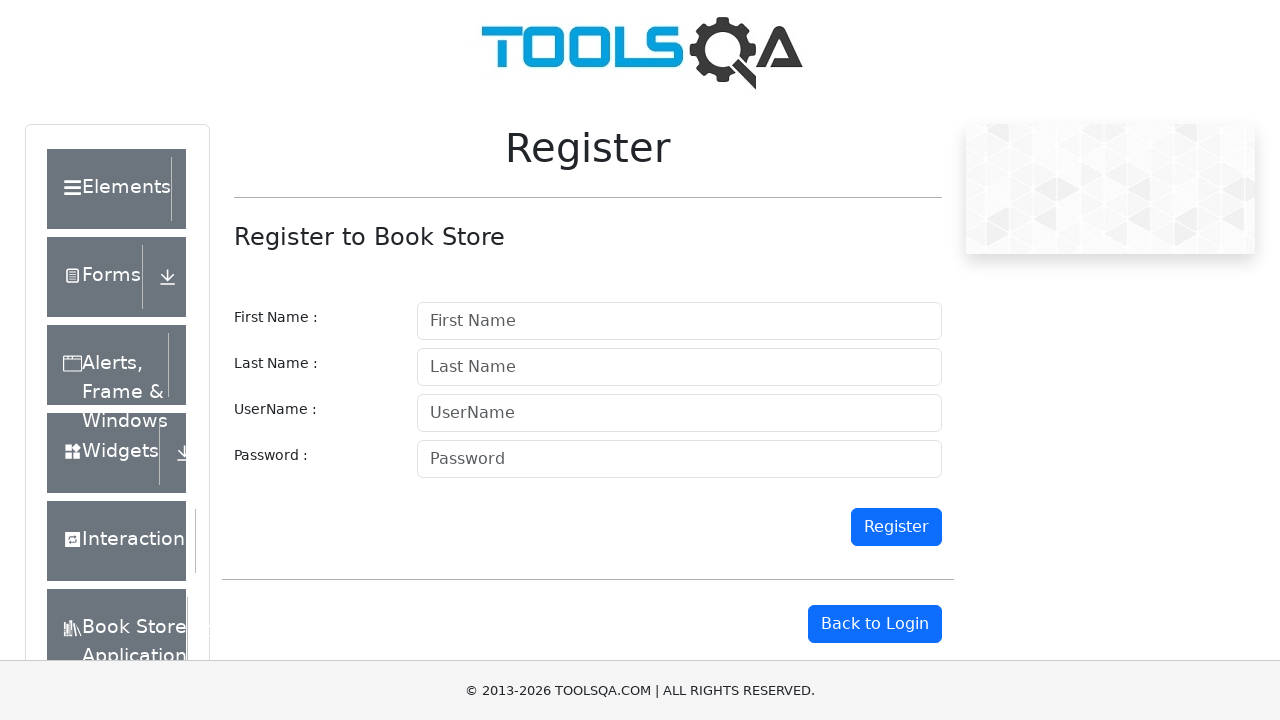

Navigated to register page at https://demoqa.com/register
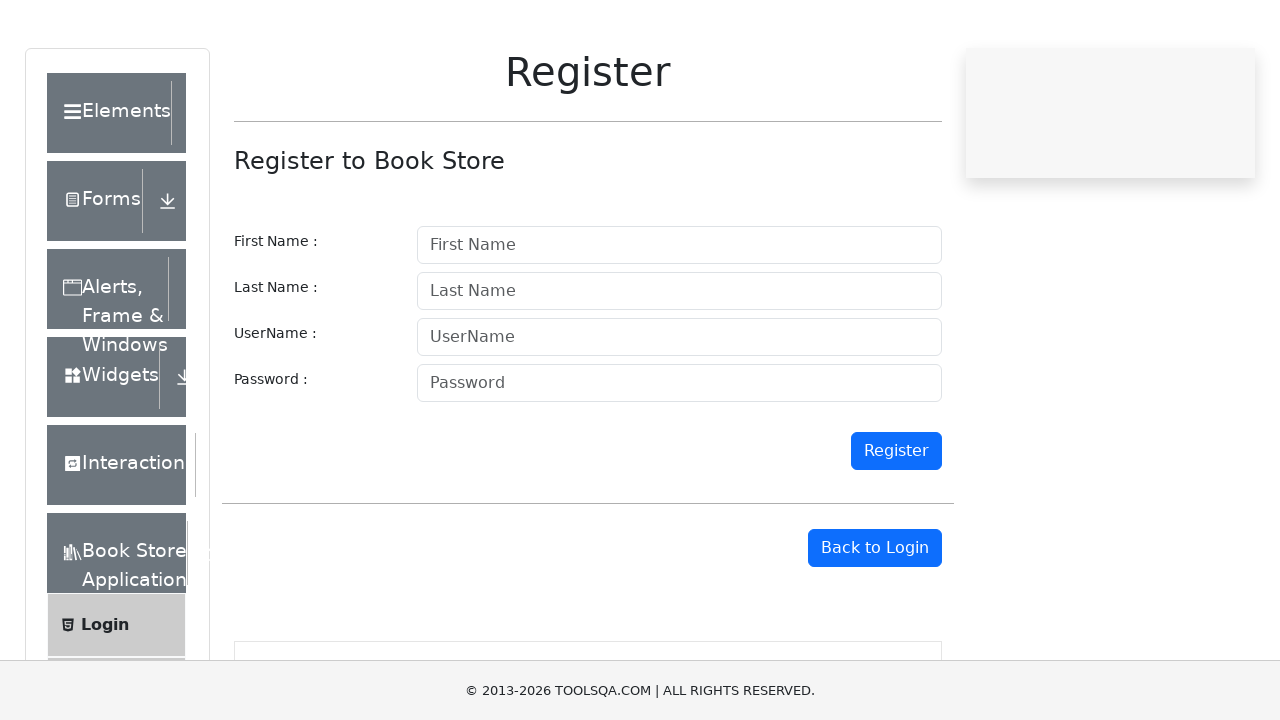

Located FirstName label element
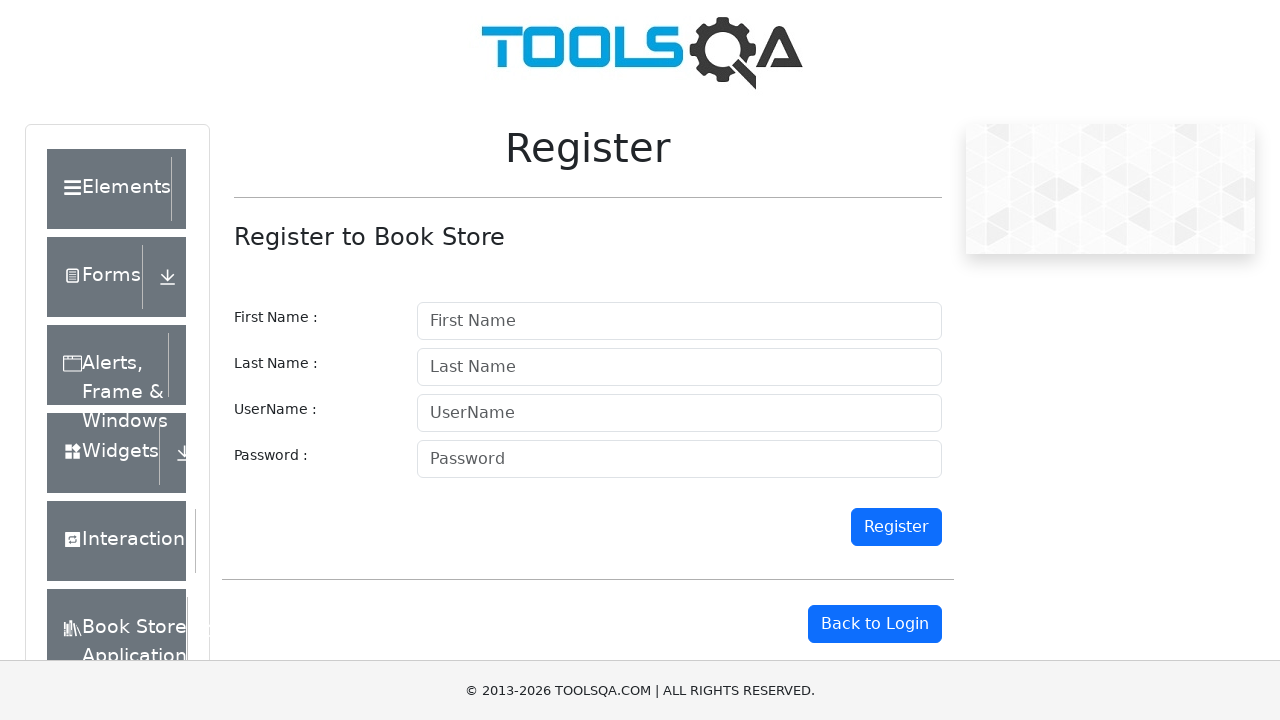

FirstName label is displayed on the page
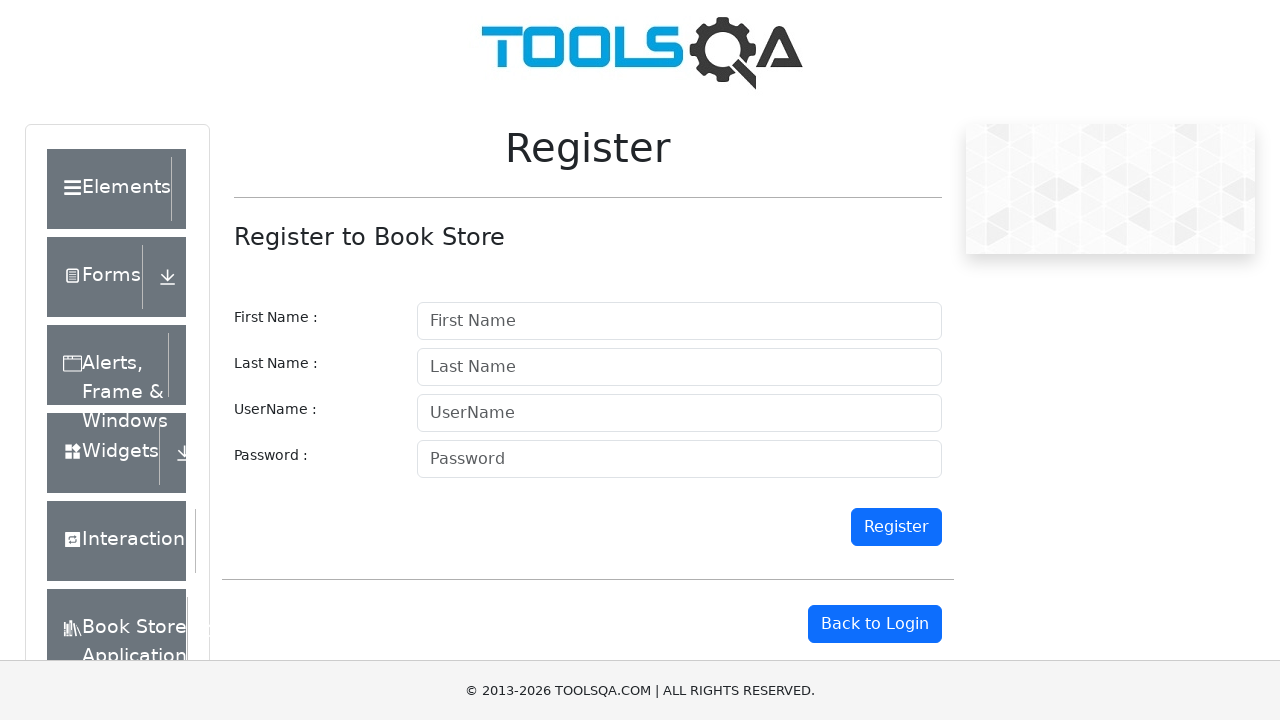

Located LastName label element
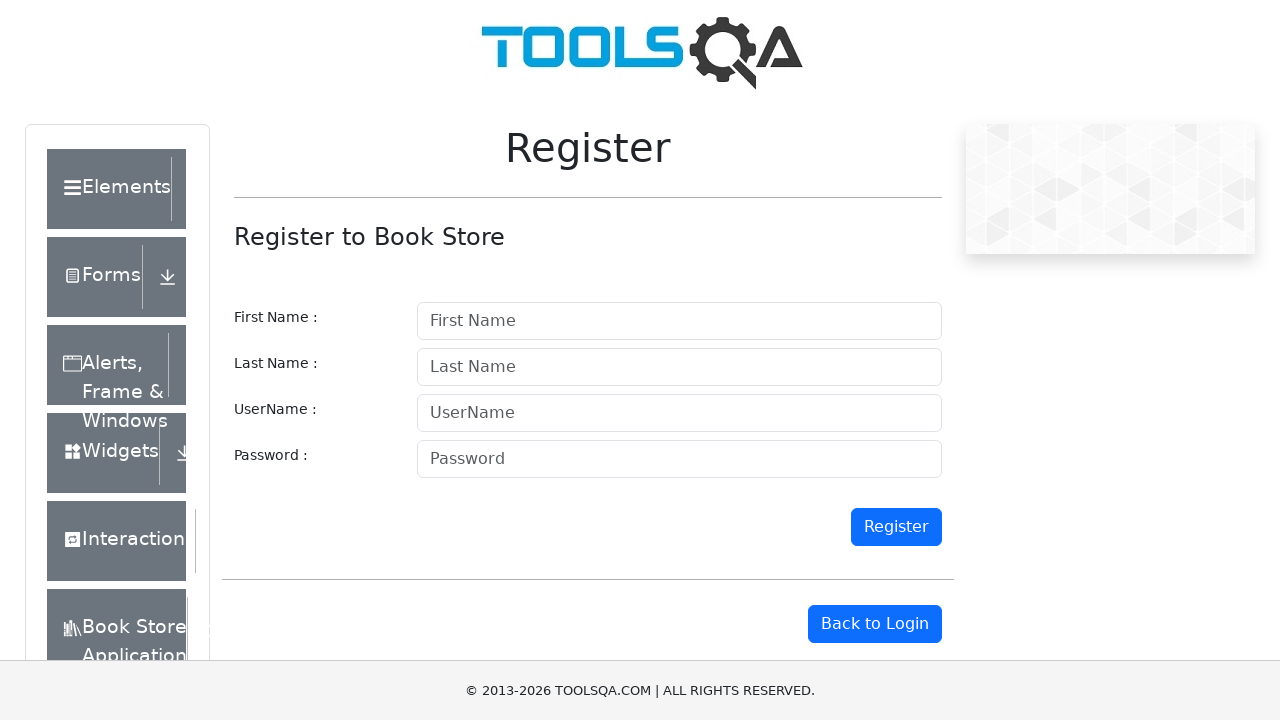

LastName label is displayed on the page
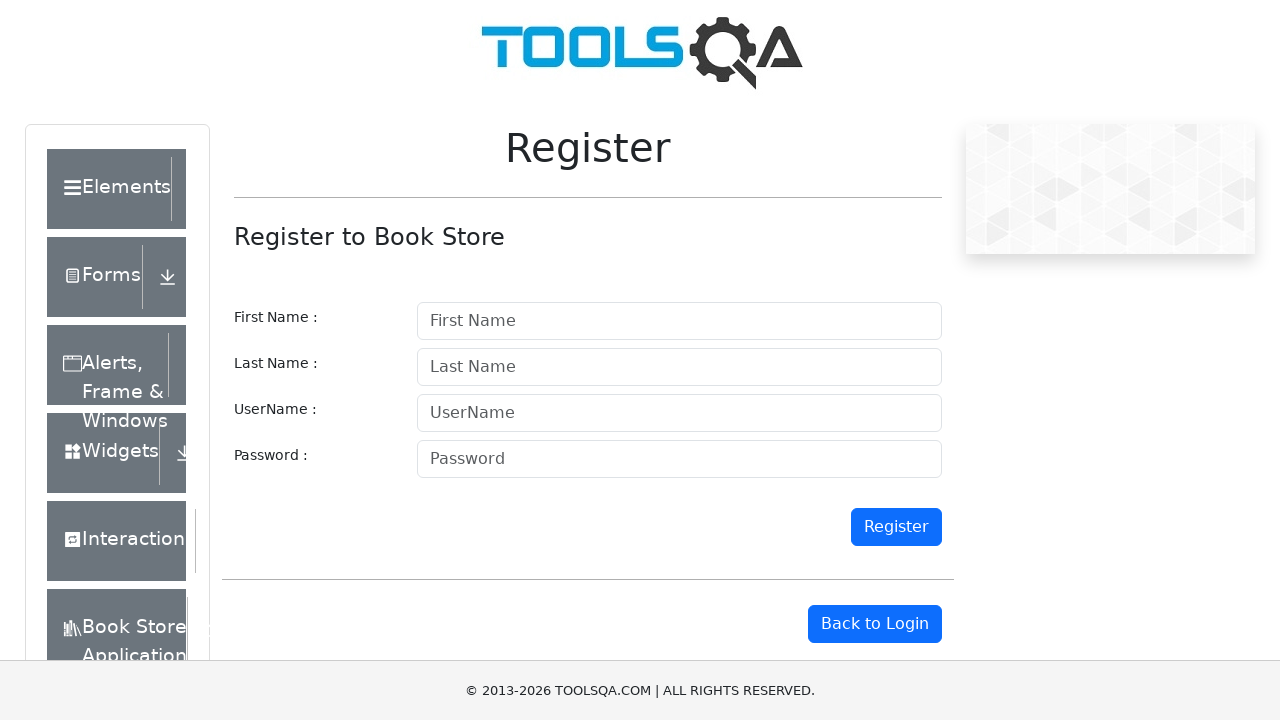

Located UserName label element
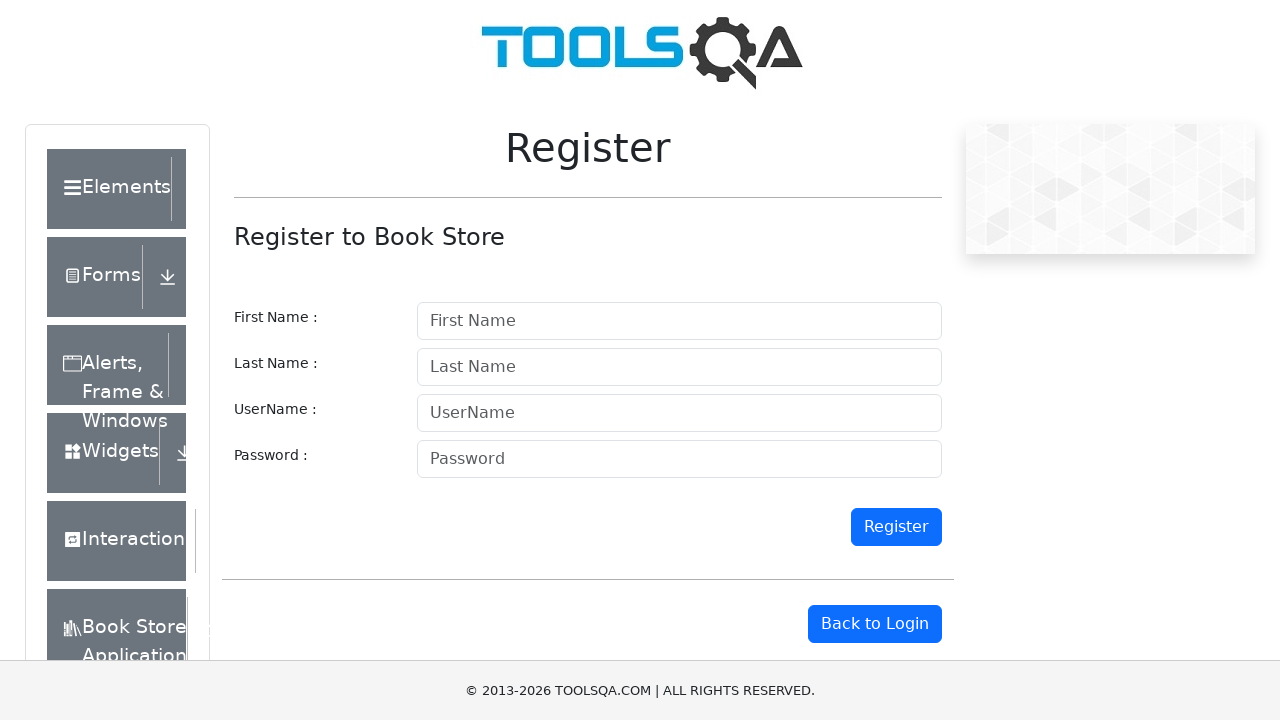

UserName label is displayed on the page
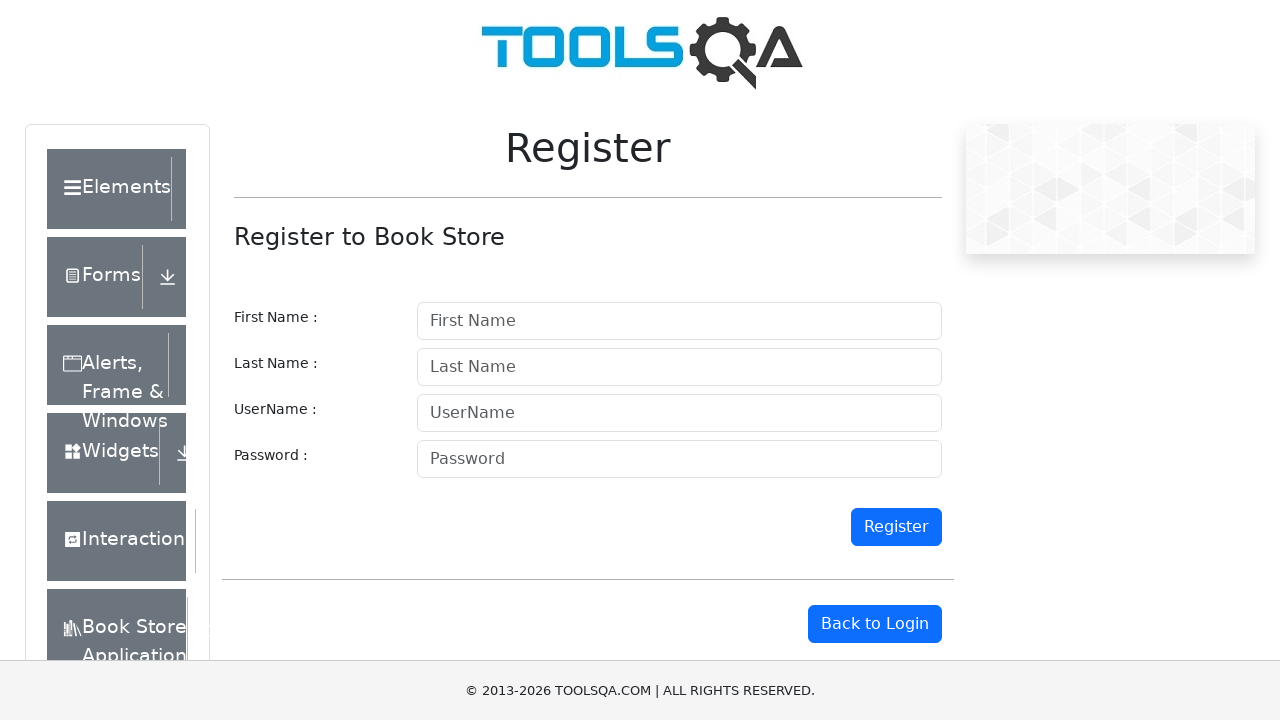

Located Password label element
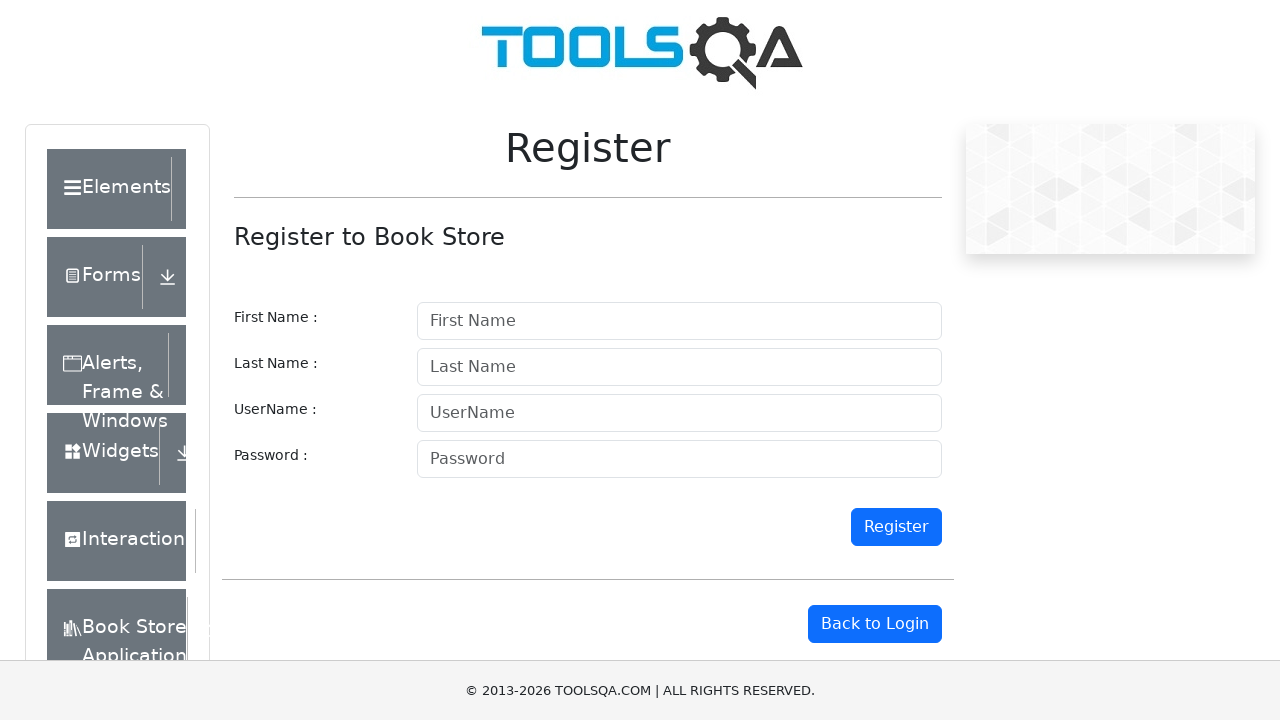

Password label is displayed on the page
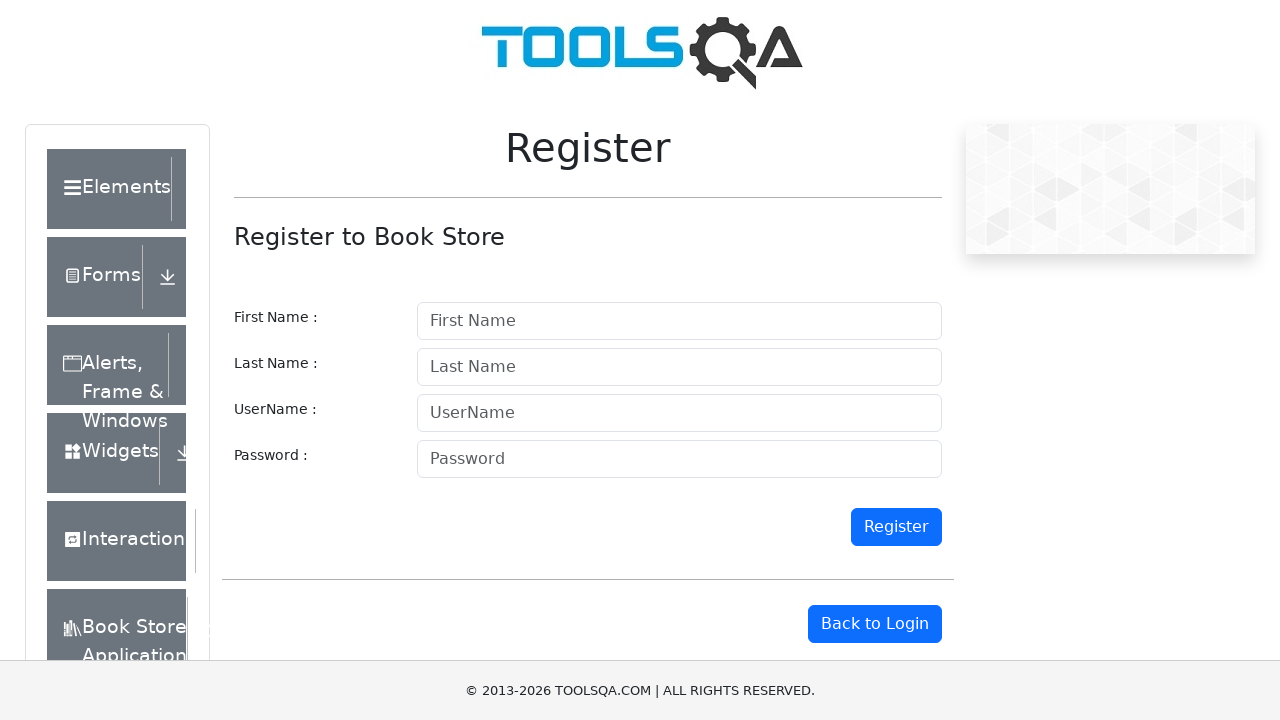

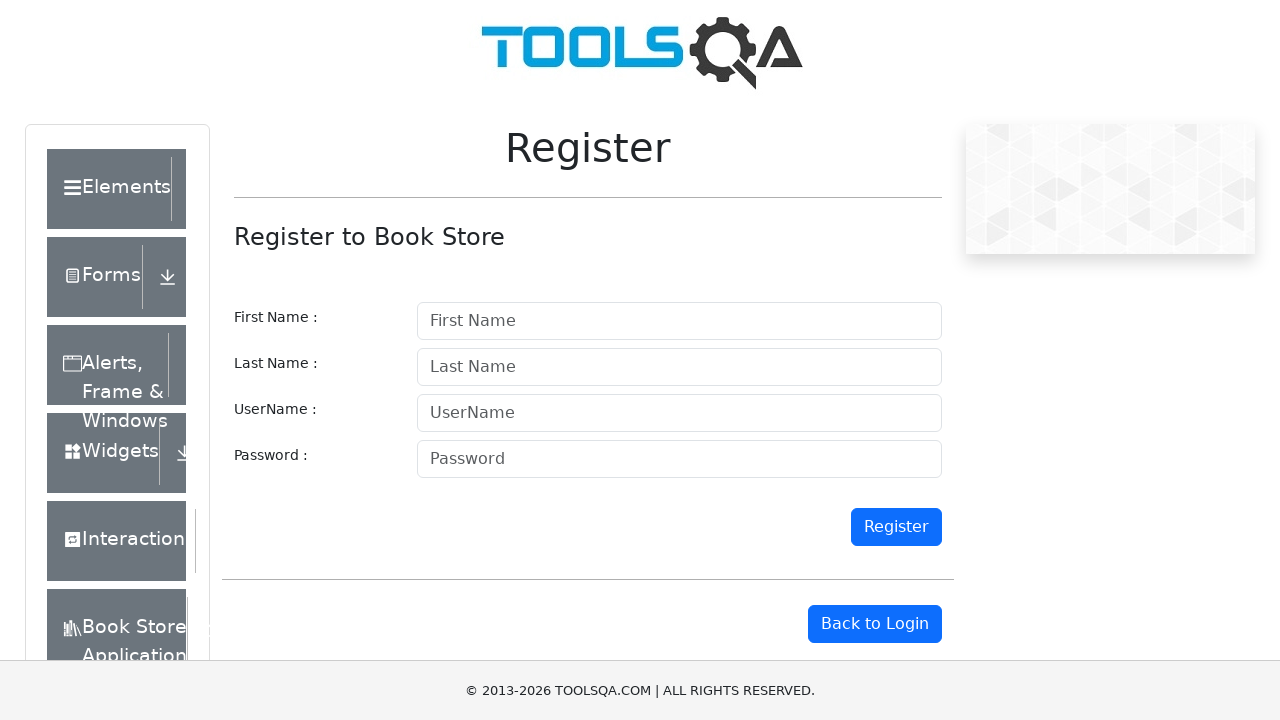